Tests different types of click interactions (double-click, right-click, and regular click) on buttons on a demo page

Starting URL: https://demoqa.com/buttons

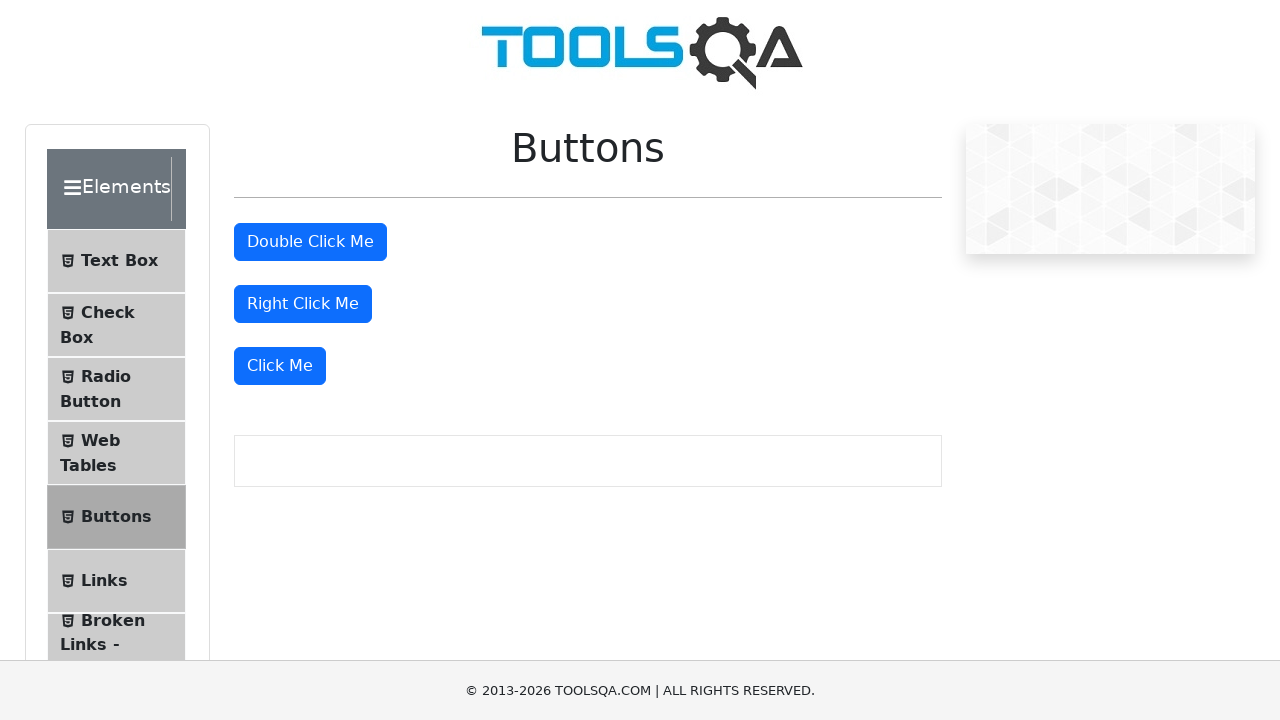

Double-clicked the double-click button at (310, 242) on #doubleClickBtn
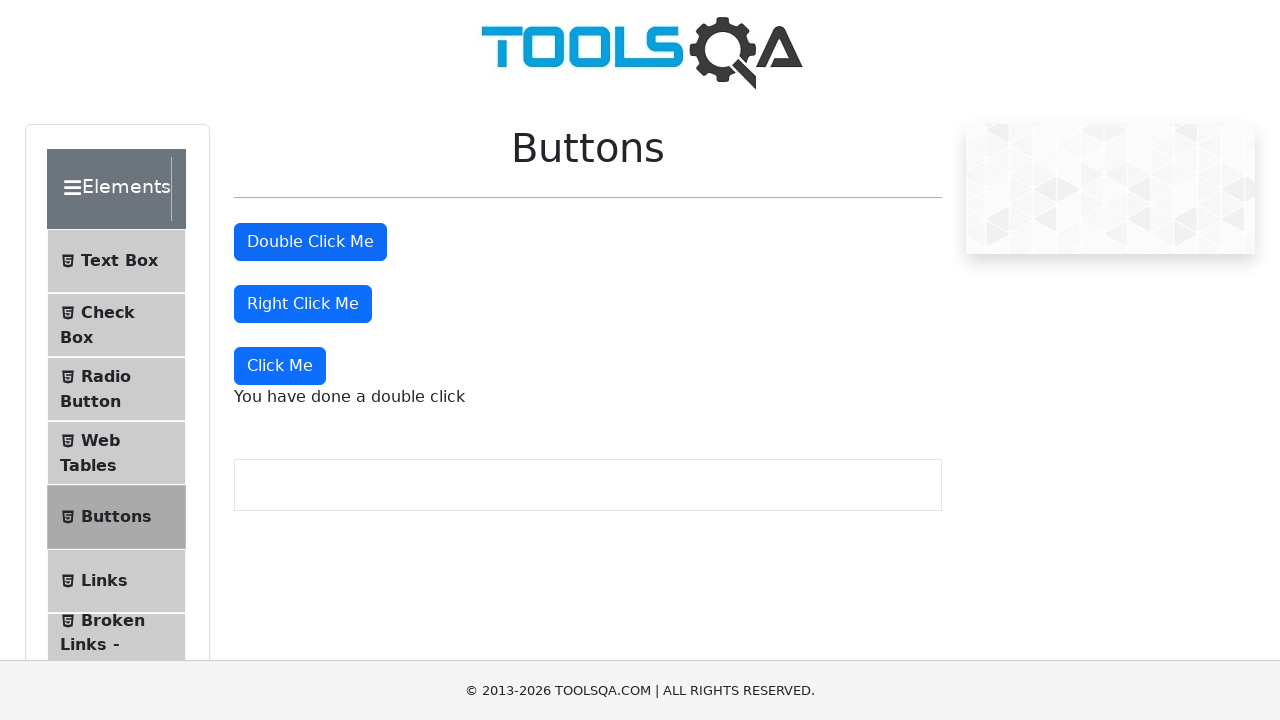

Right-clicked the right-click button at (303, 304) on #rightClickBtn
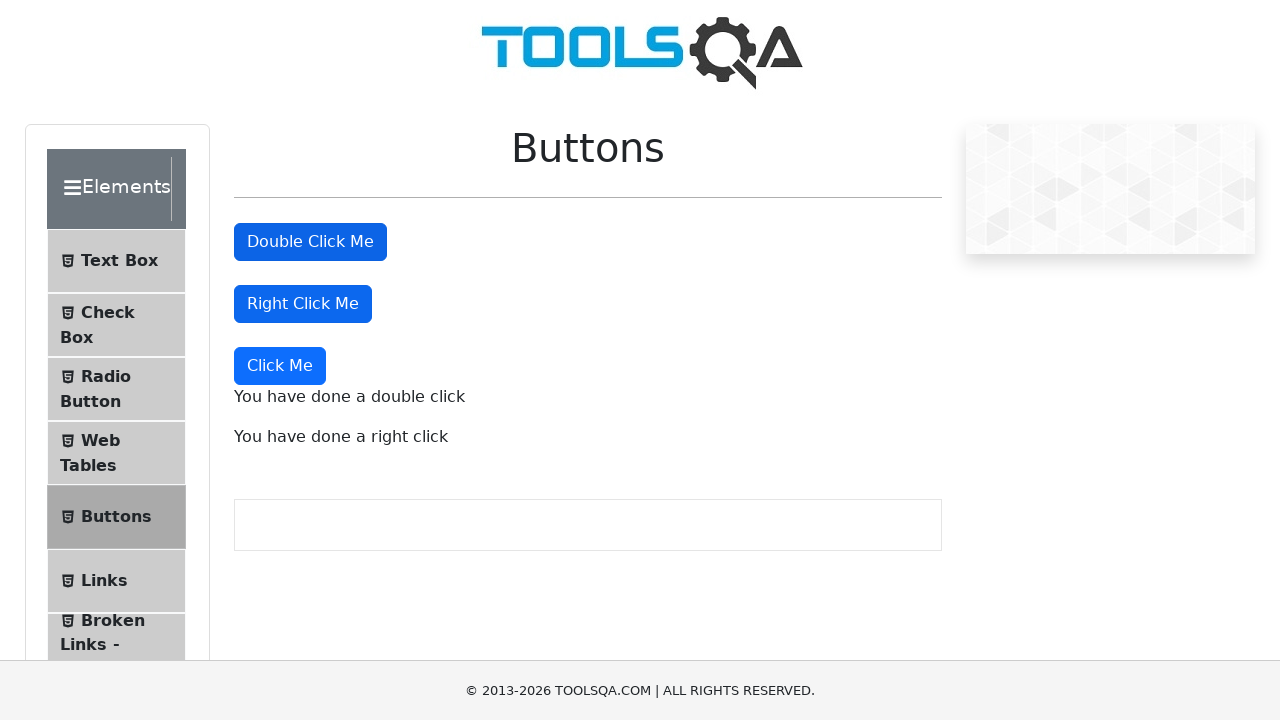

Clicked the 'Click Me' button at (280, 366) on xpath=//button[text()='Click Me']
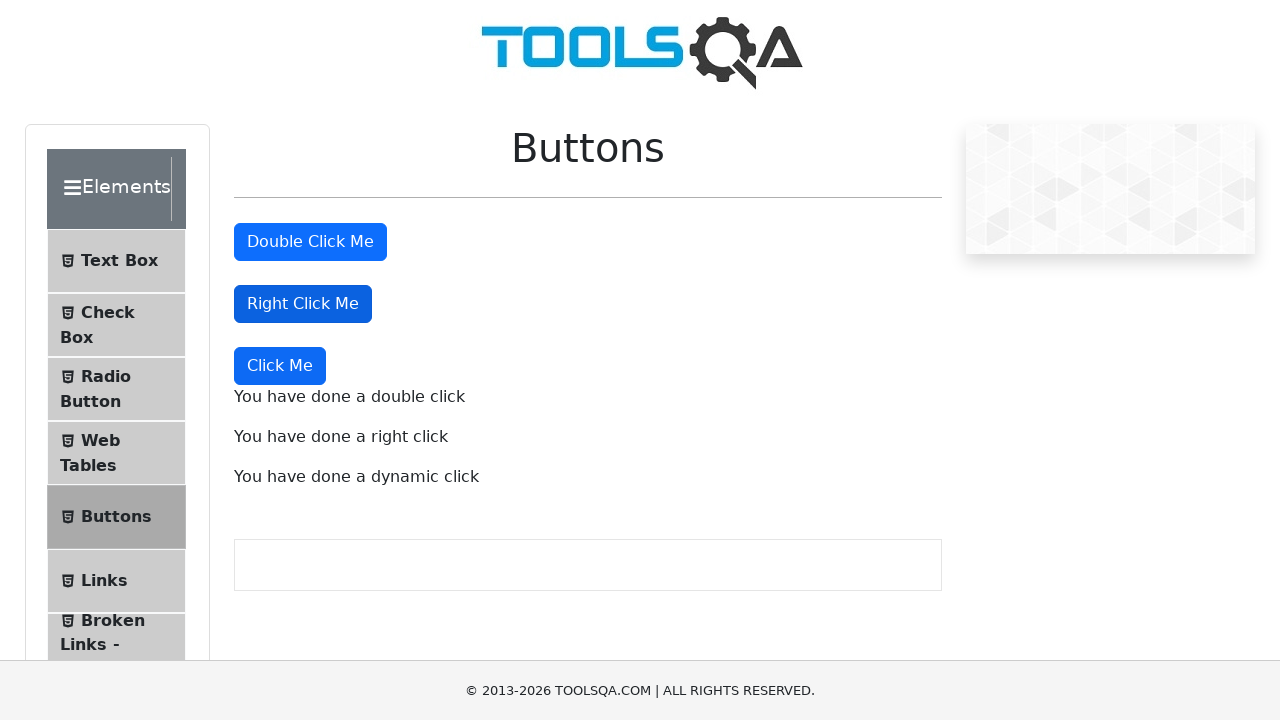

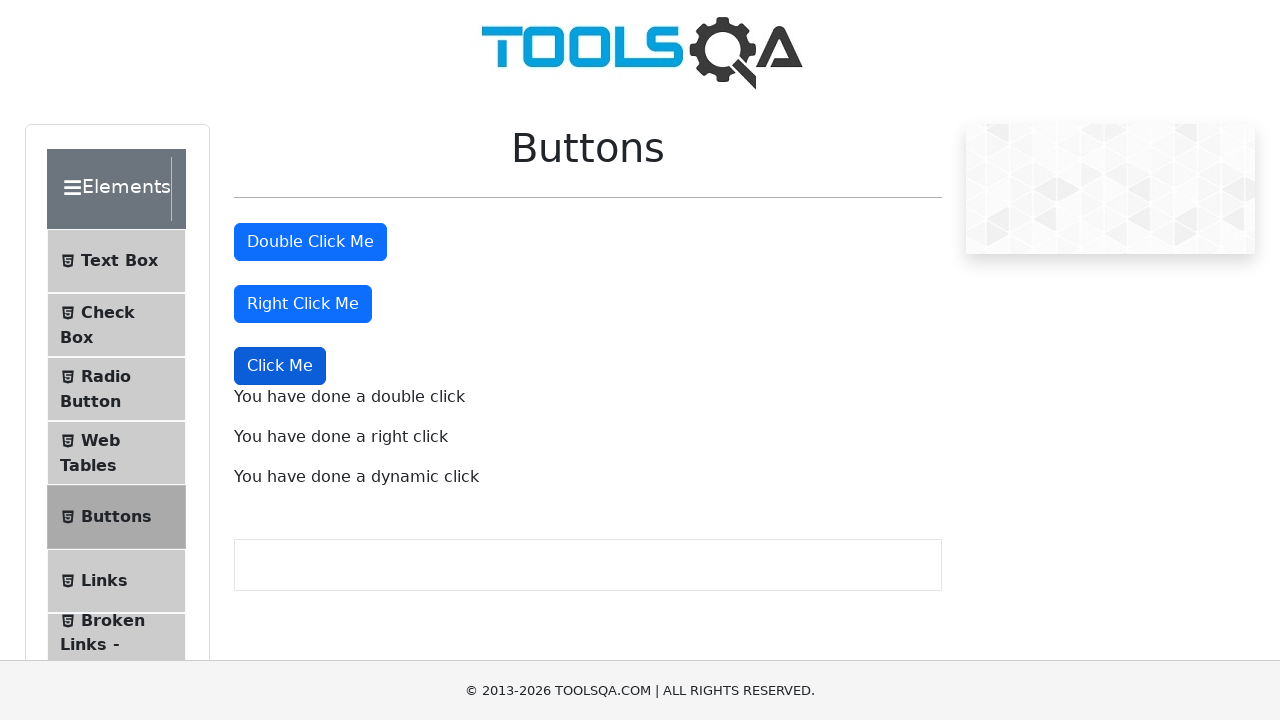